Verifies that an input element is displayed on the page by checking its visibility status

Starting URL: https://www.selenium.dev/selenium/web/inputs.html

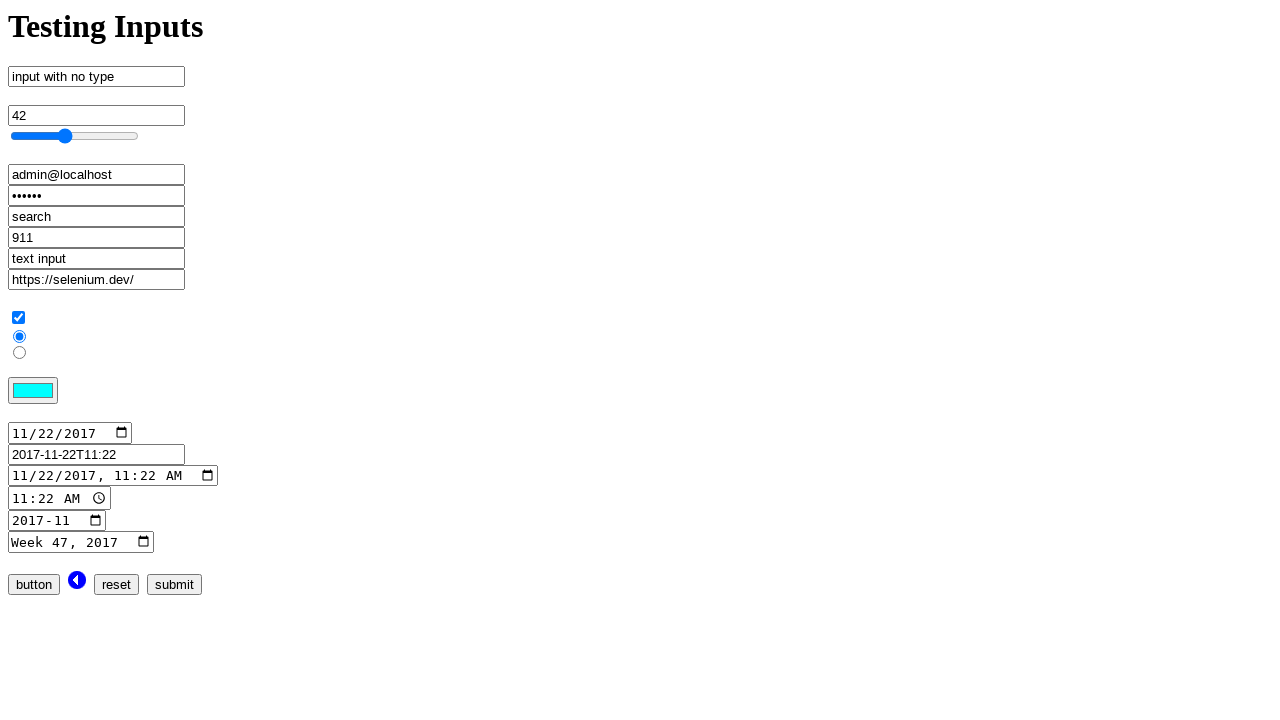

Navigated to inputs page
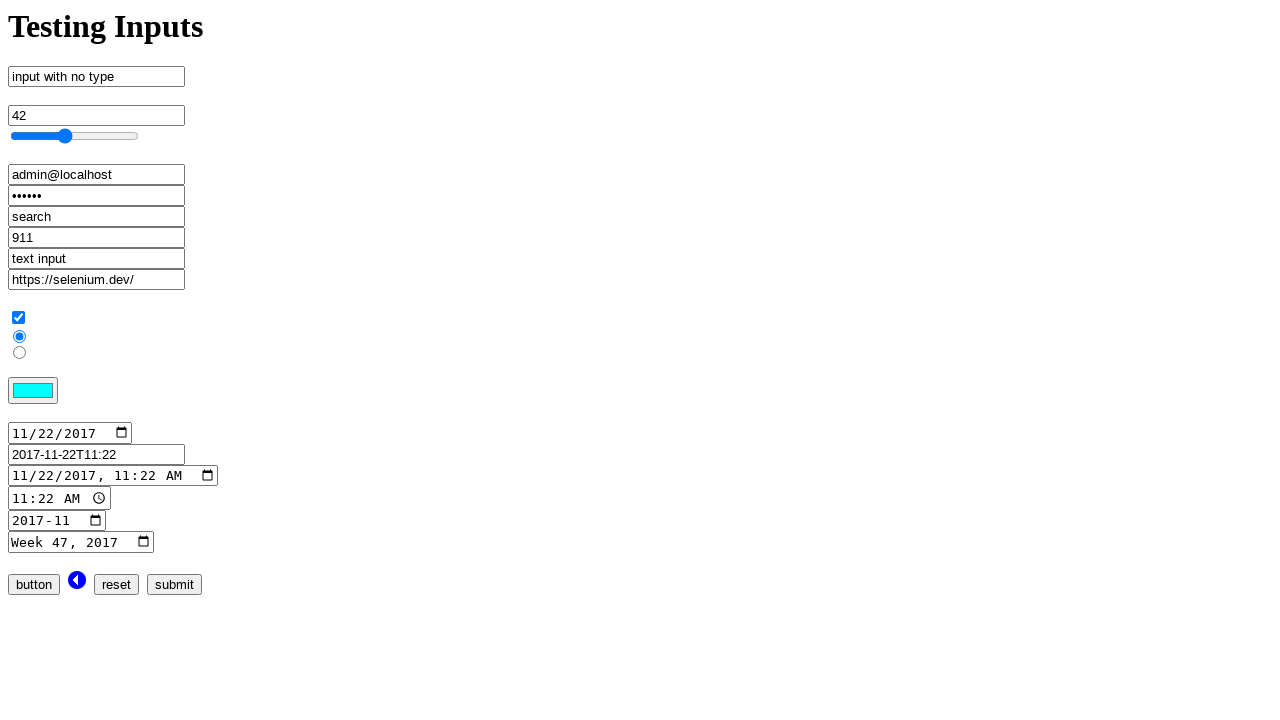

Located input element with name 'no_type'
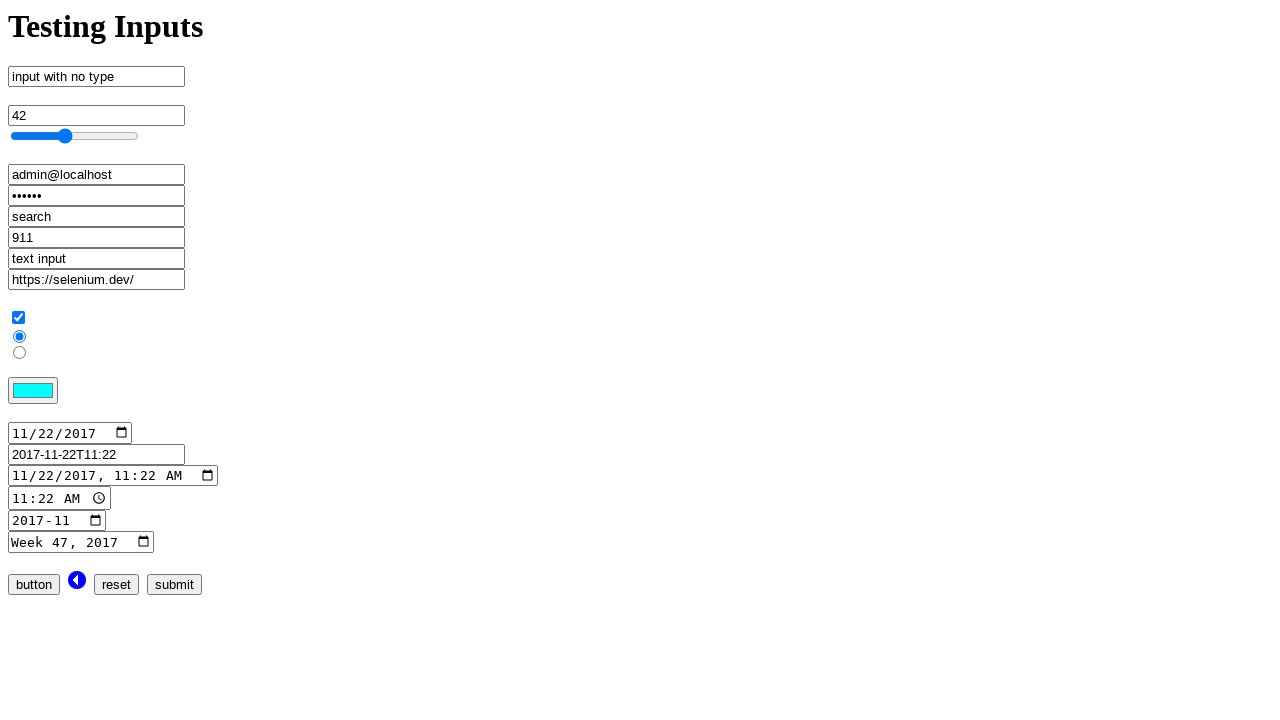

Checked visibility status of input element
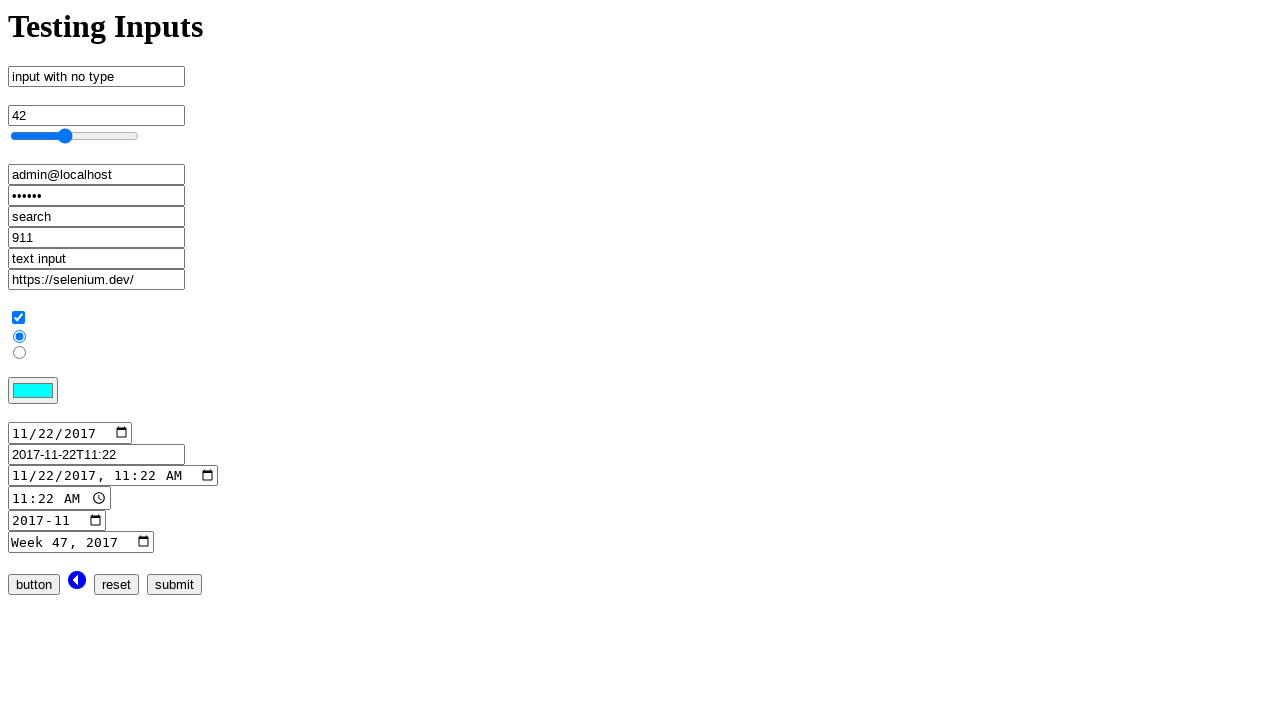

Element visibility status: True
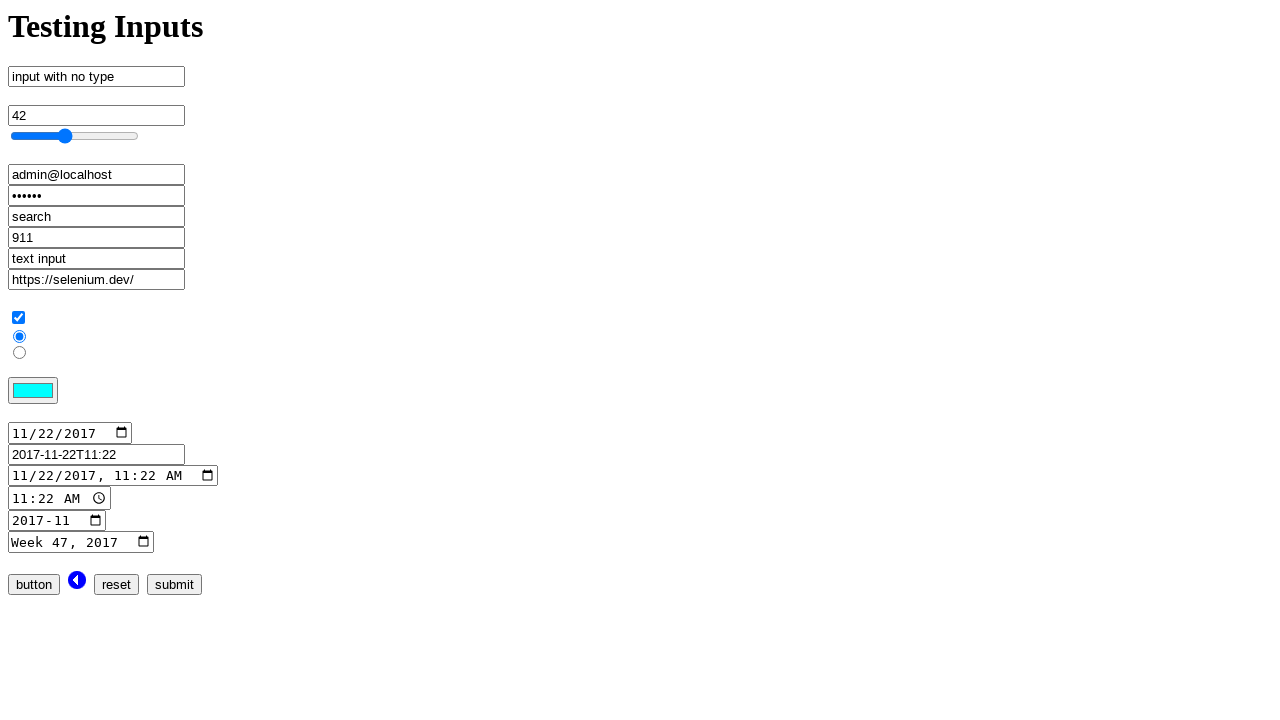

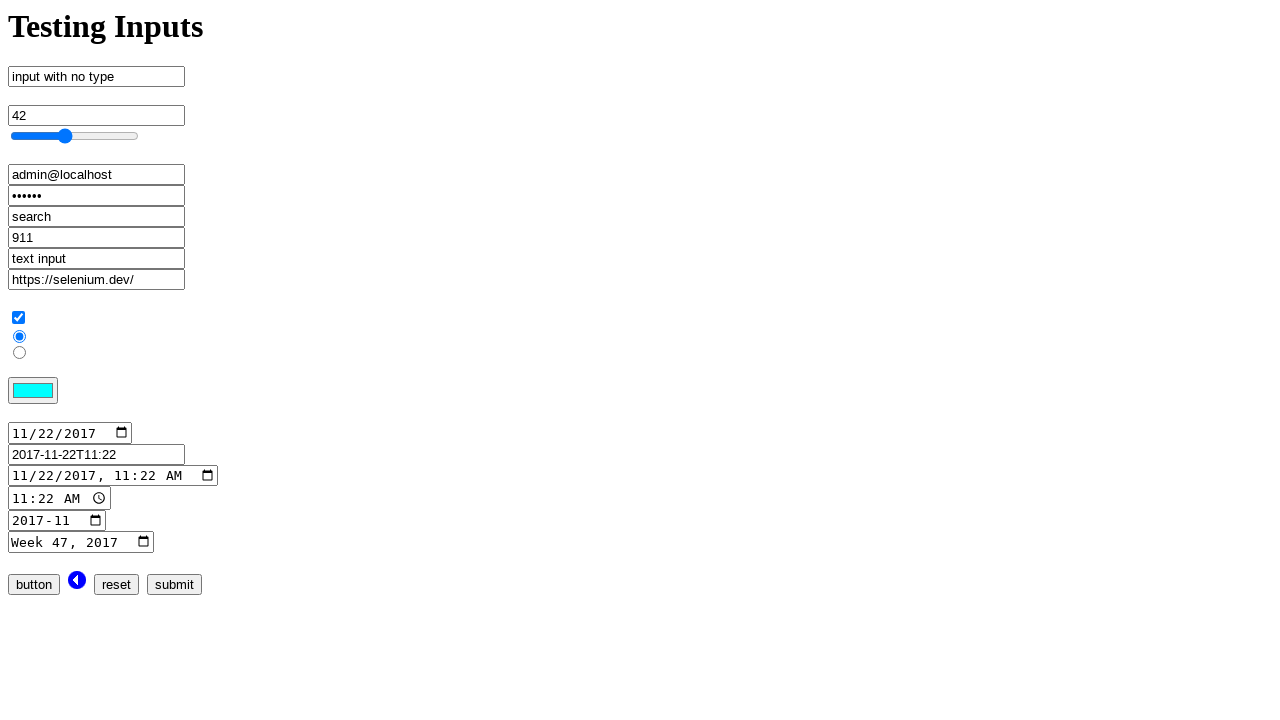